Tests checkbox functionality by verifying initial states, clicking to toggle them, and confirming the changed states

Starting URL: http://practice.cydeo.com/checkboxes

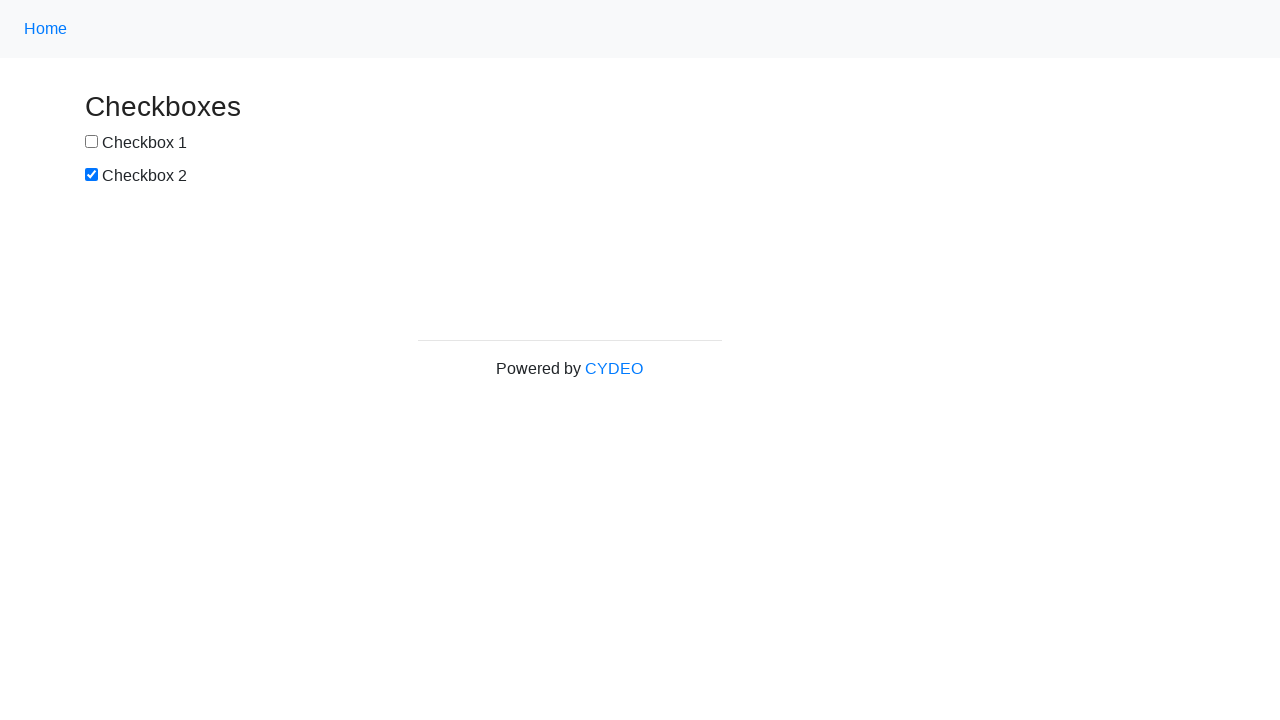

Located checkbox 1 element
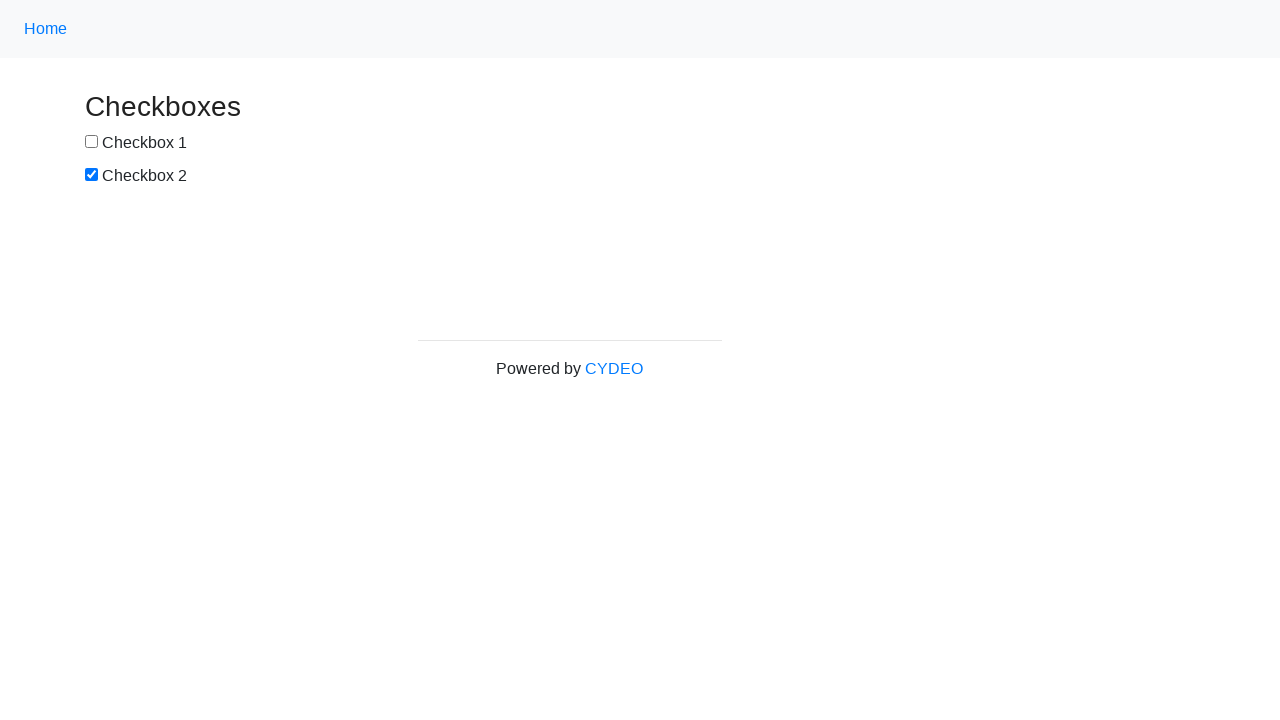

Located checkbox 2 element
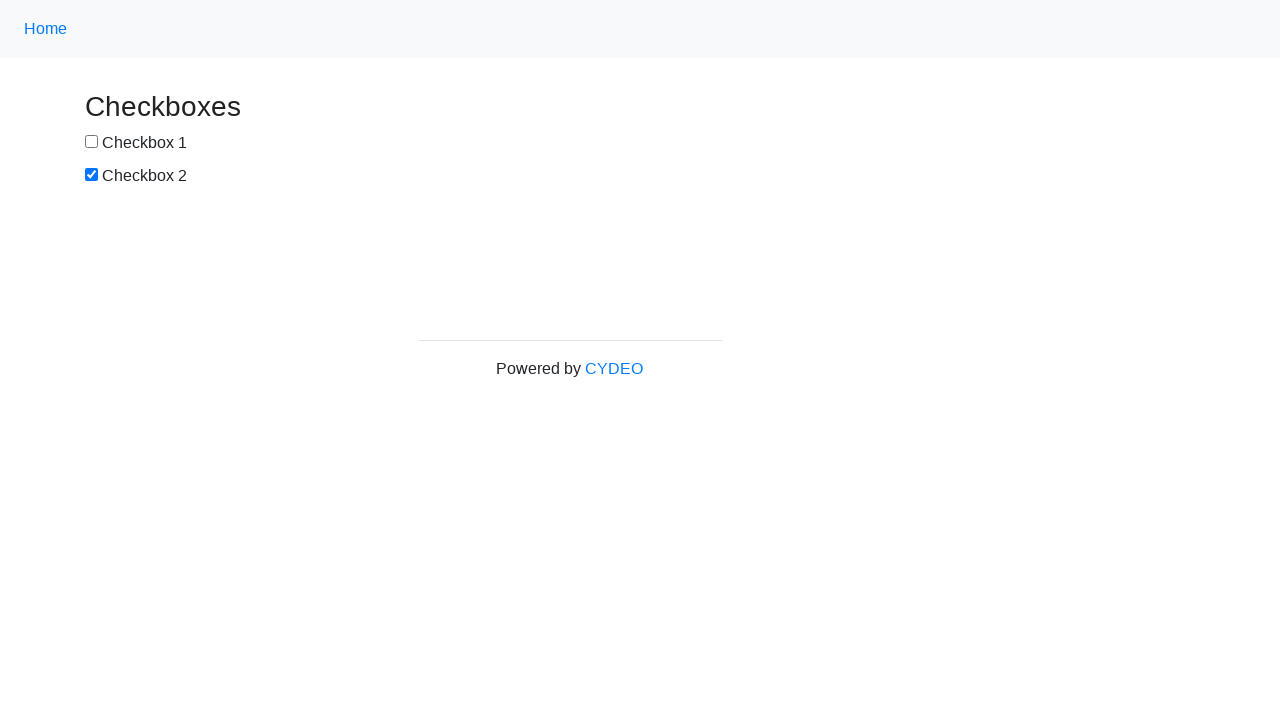

Verified checkbox 1 is not checked initially
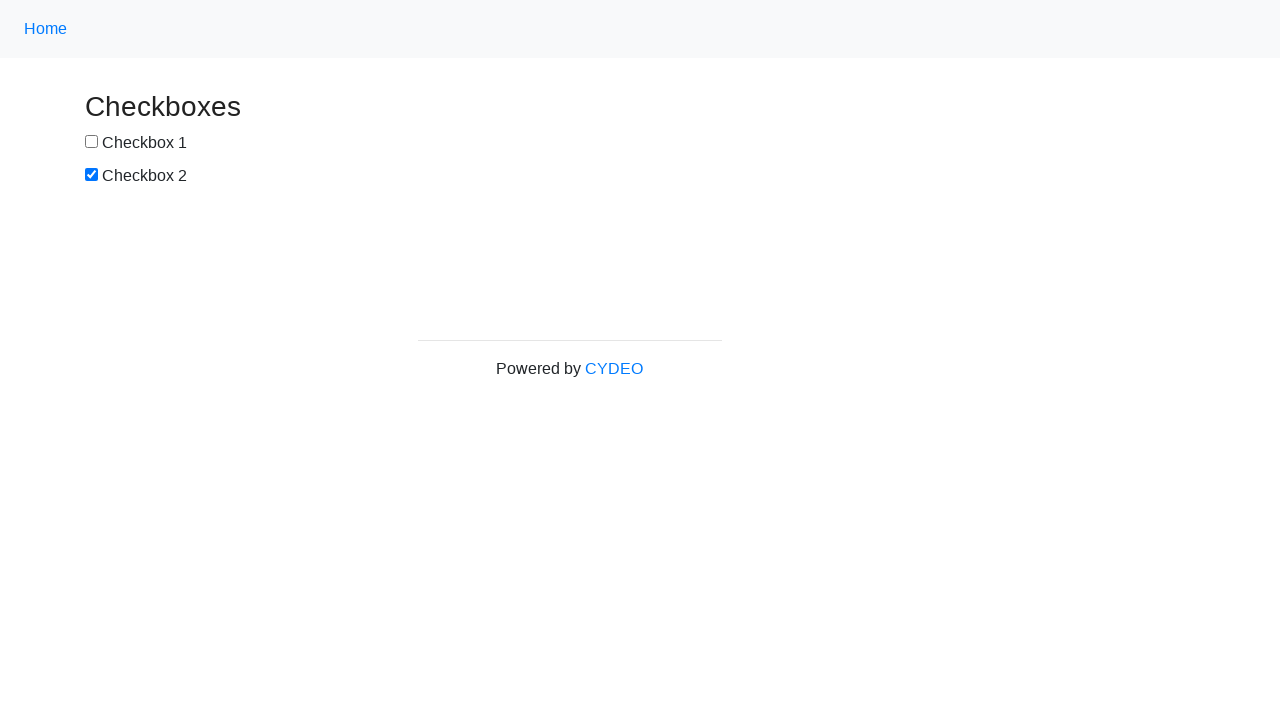

Verified checkbox 2 is checked initially
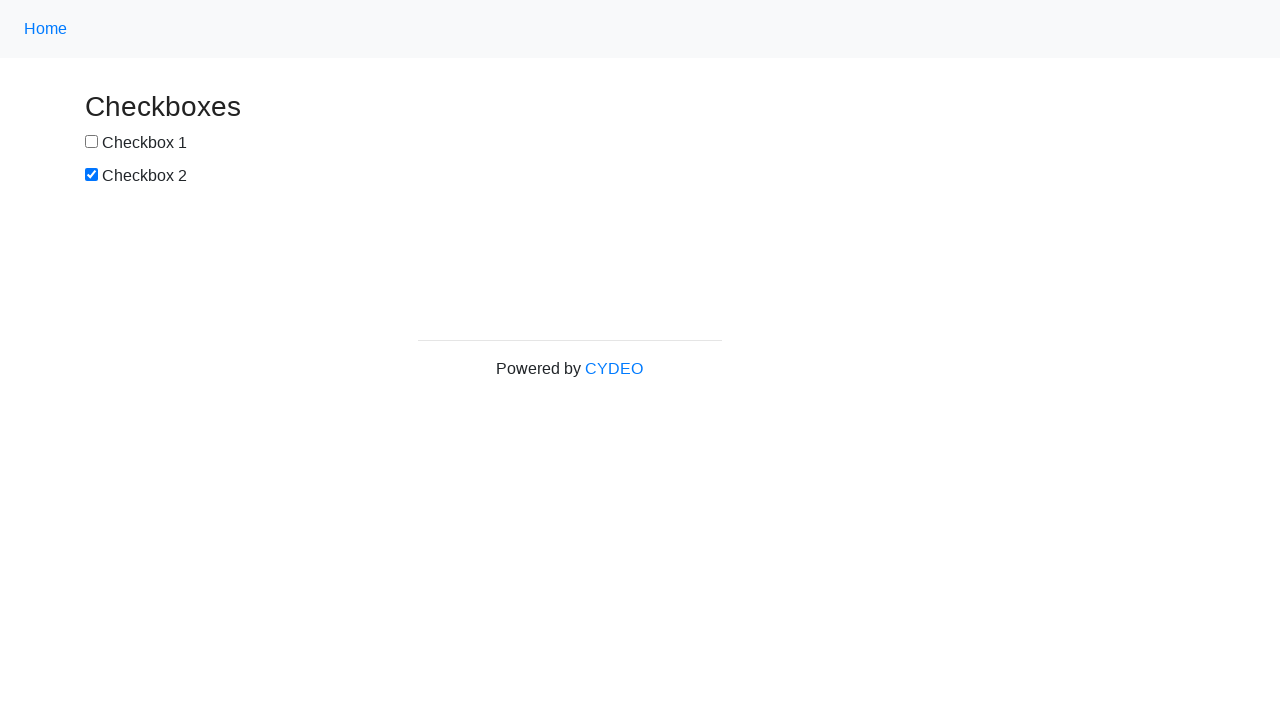

Clicked checkbox 1 to toggle it to checked state at (92, 142) on input#box1
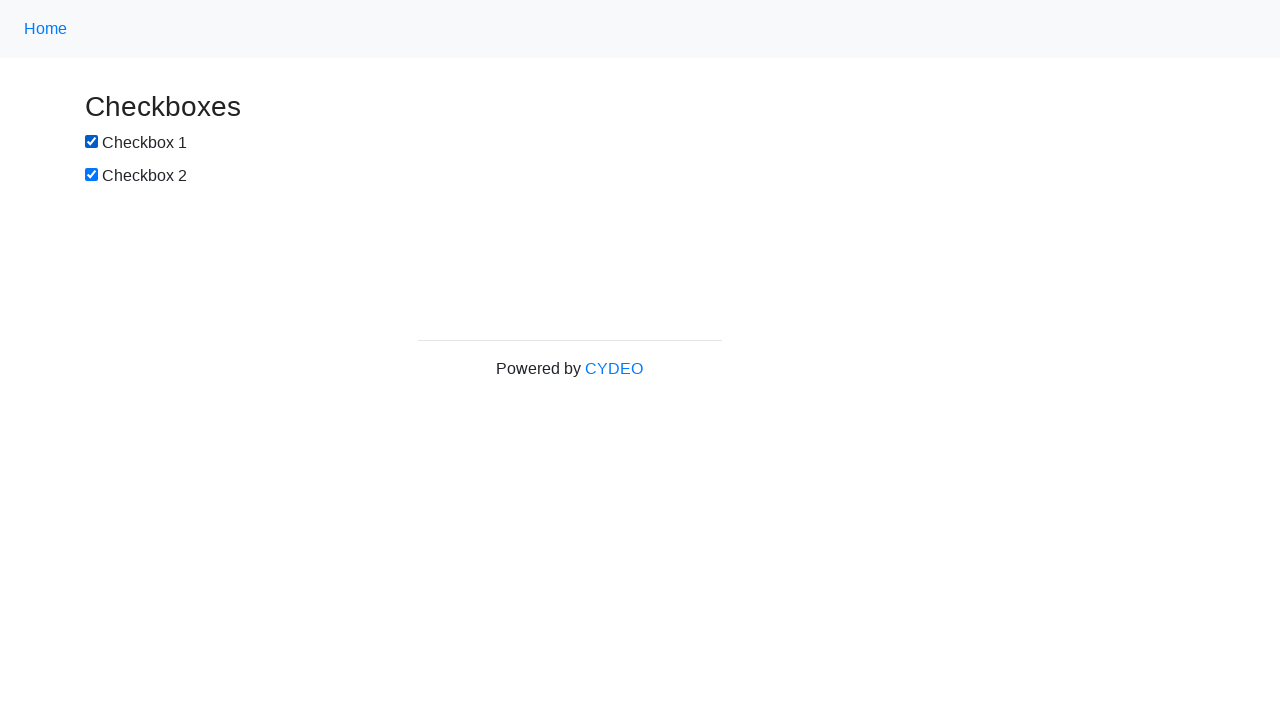

Clicked checkbox 2 to toggle it to unchecked state at (92, 175) on input#box2
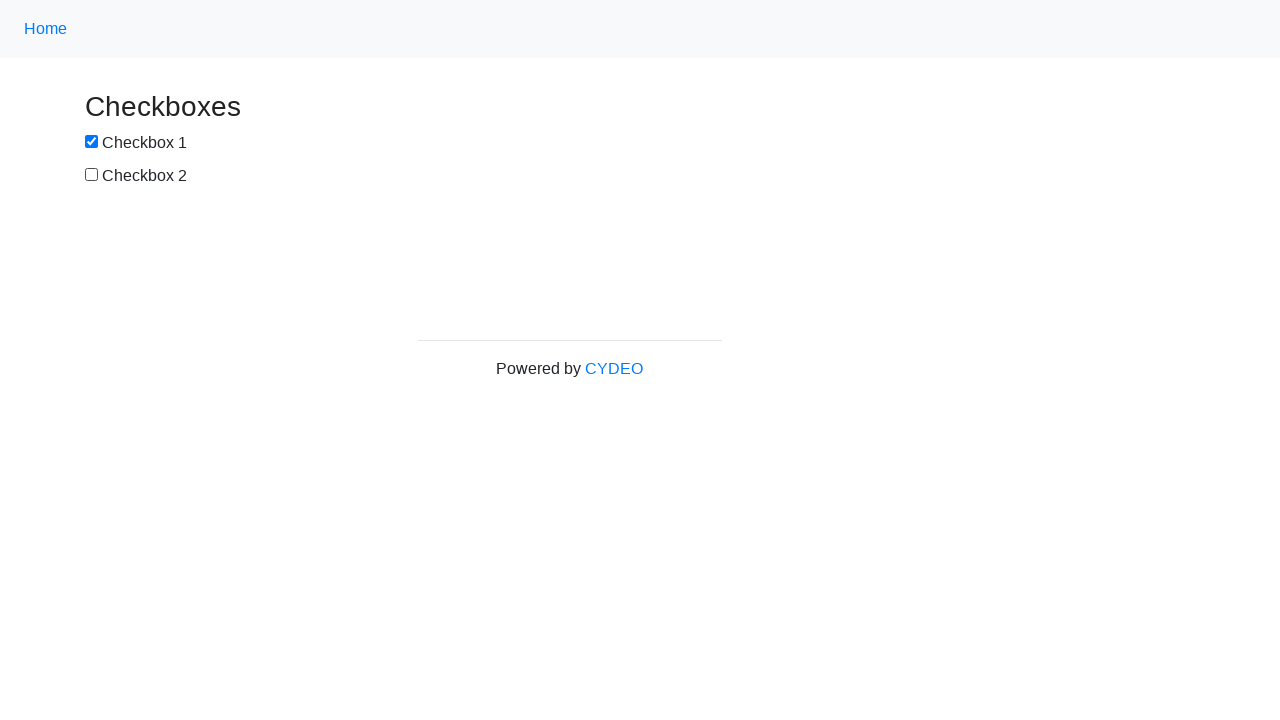

Verified checkbox 1 is now checked after clicking
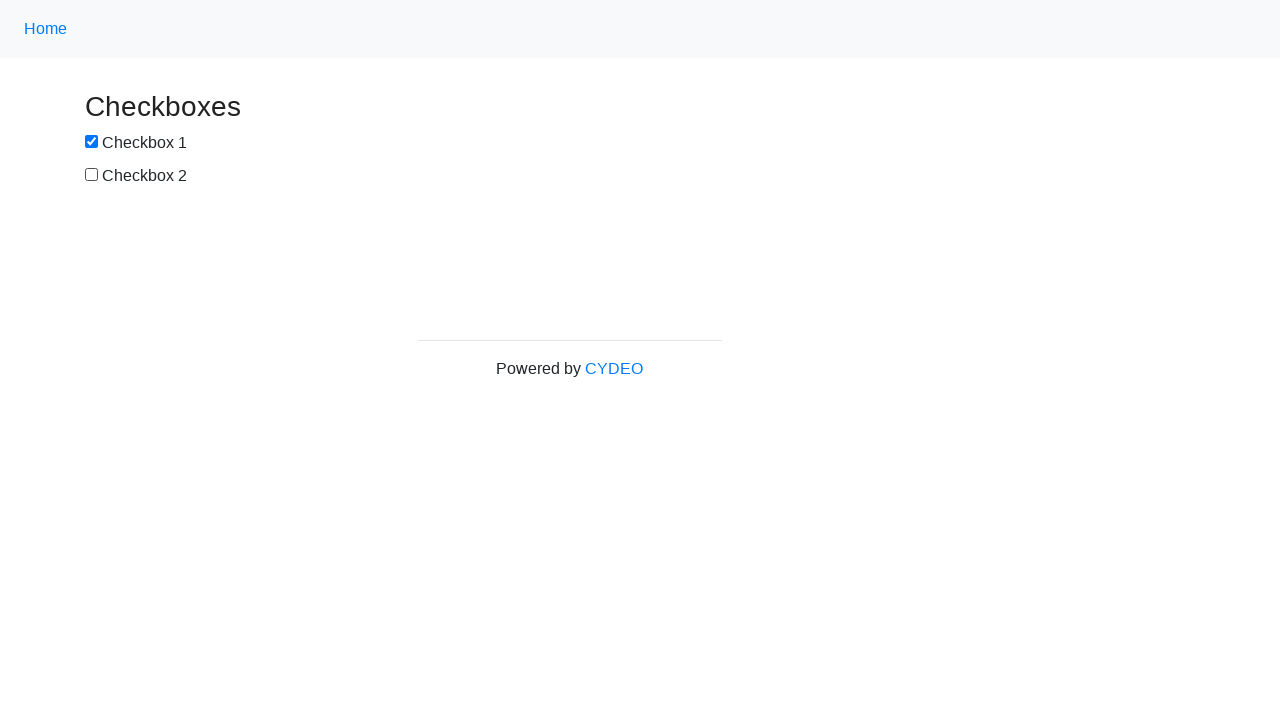

Verified checkbox 2 is now unchecked after clicking
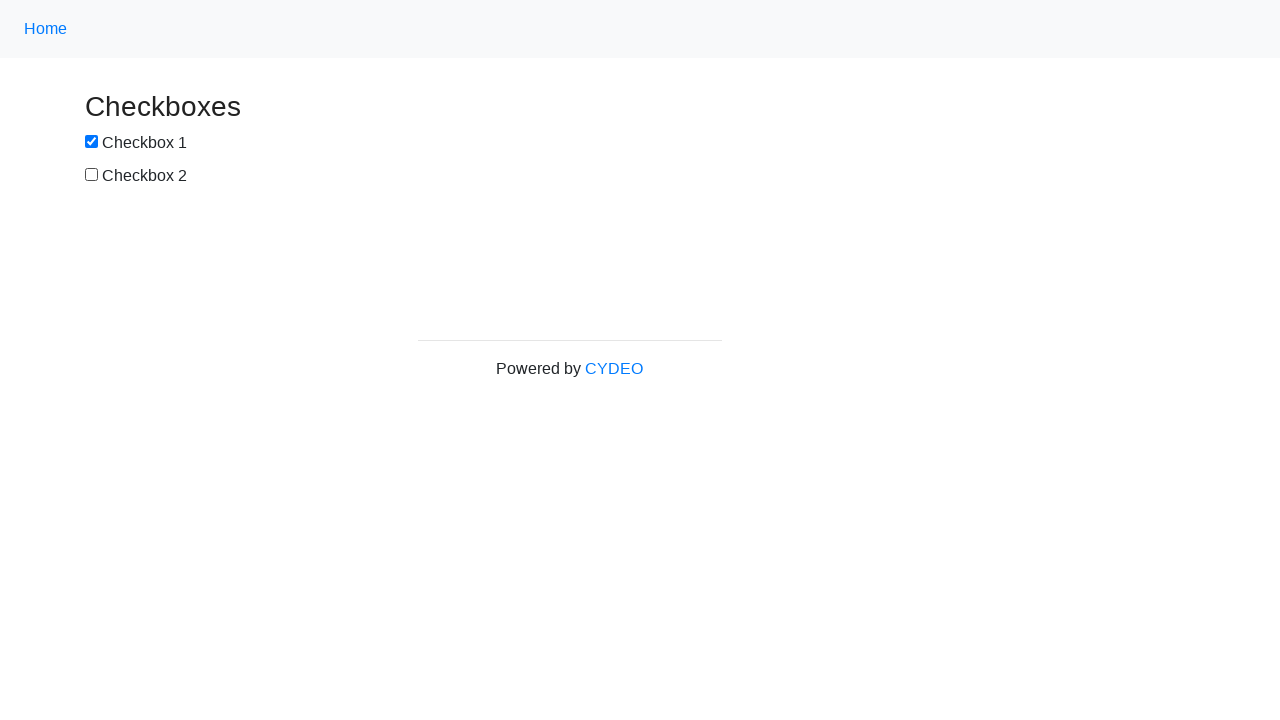

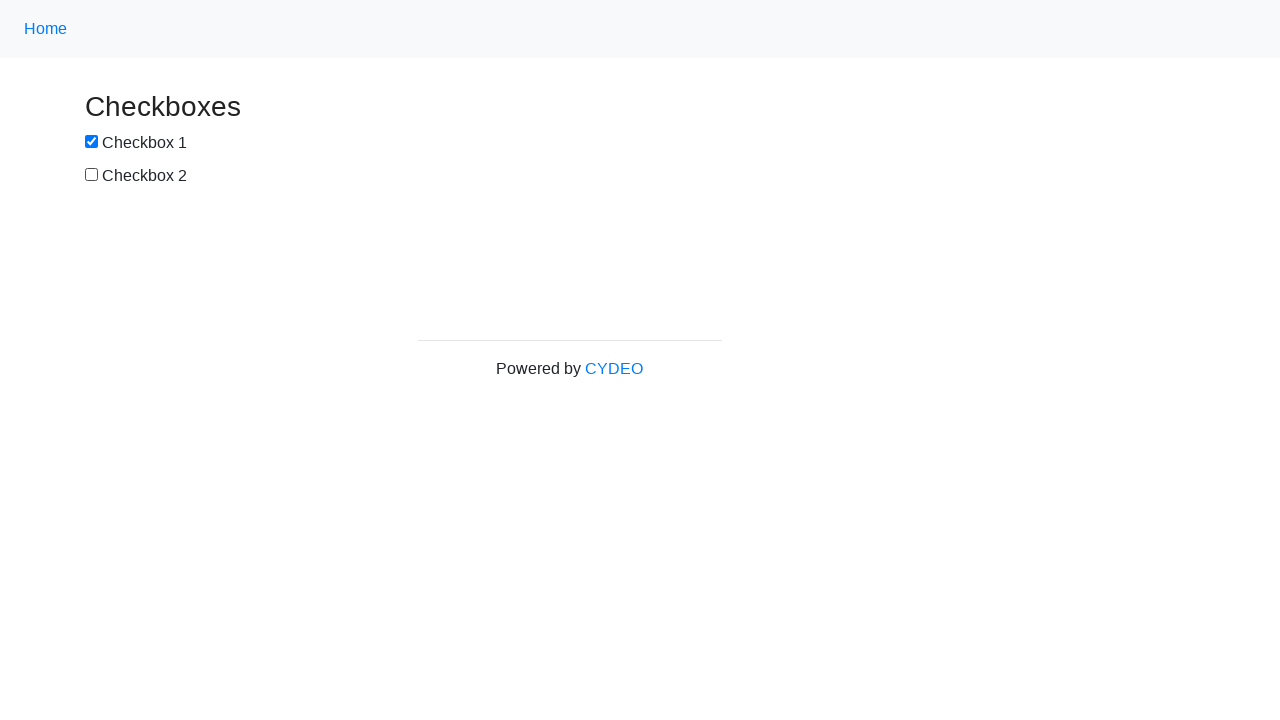